Navigates to Oracle's Java SE 8 archive downloads page and clicks on a JDK download link for Linux ARM32 using both regular click and JavaScript executor click methods.

Starting URL: https://www.oracle.com/in/java/technologies/javase/javase8-archive-downloads.html

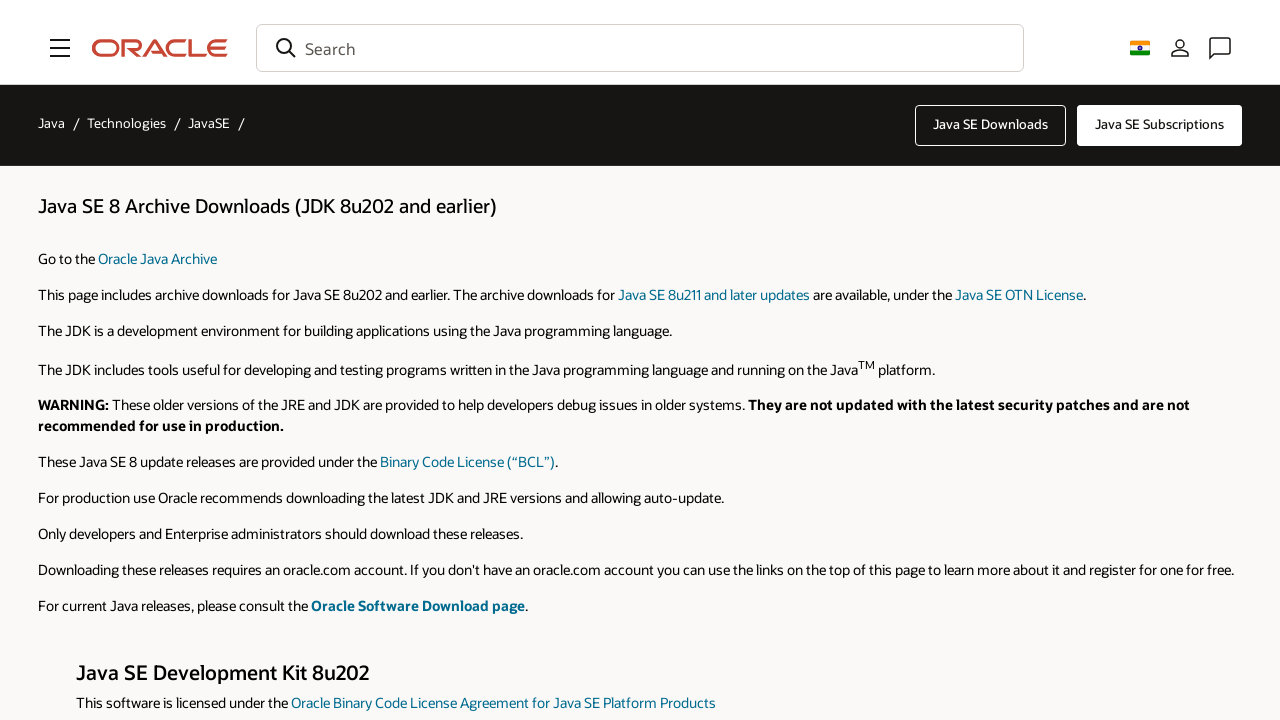

Clicked on JDK download link (jdk-8u202-linux-arm32-vfp-hflt.tar.gz) using regular click at (999, 360) on text=jdk-8u202-linux-arm32-vfp-hflt.tar.gz
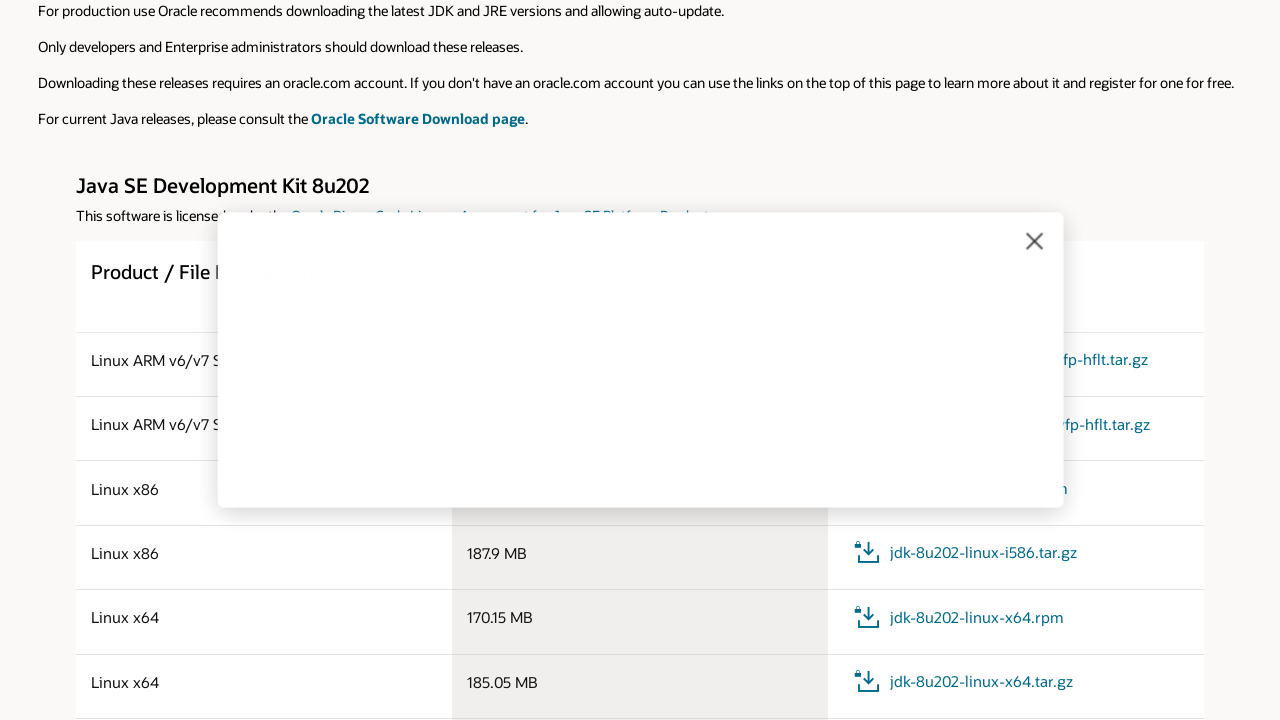

Located download element for JDK Linux ARM32 binary
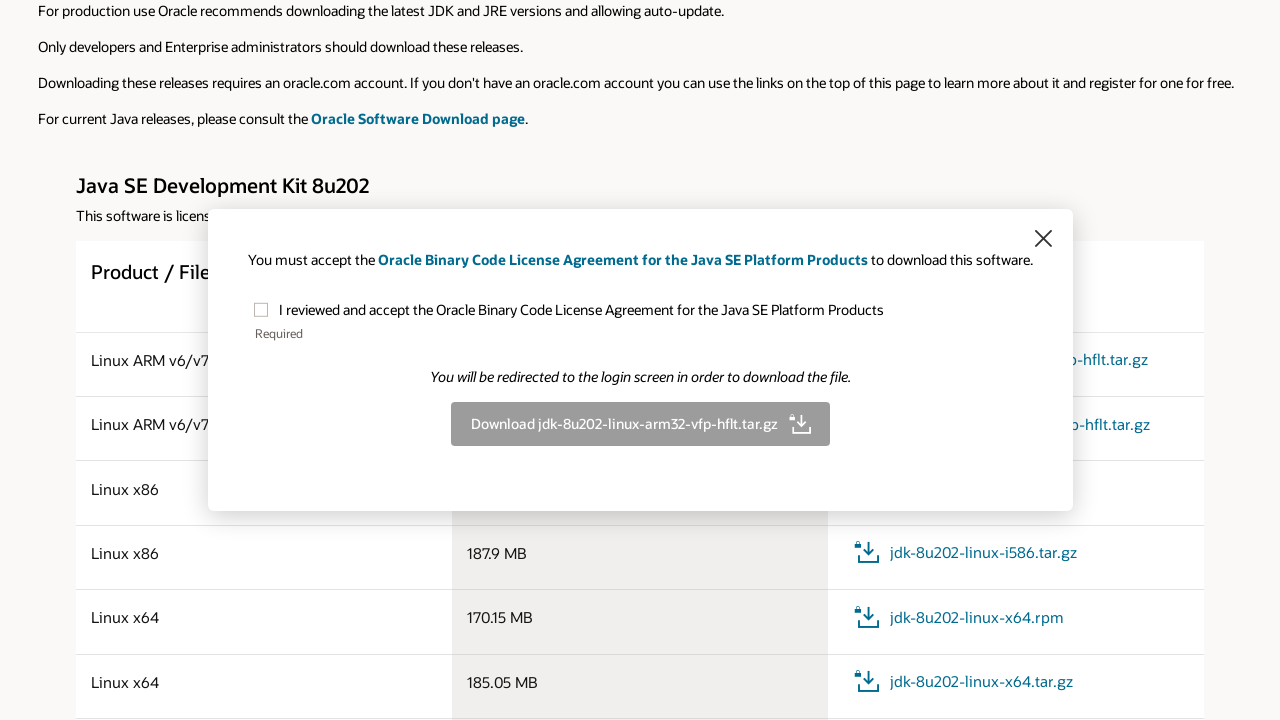

Clicked download element using JavaScript executor method
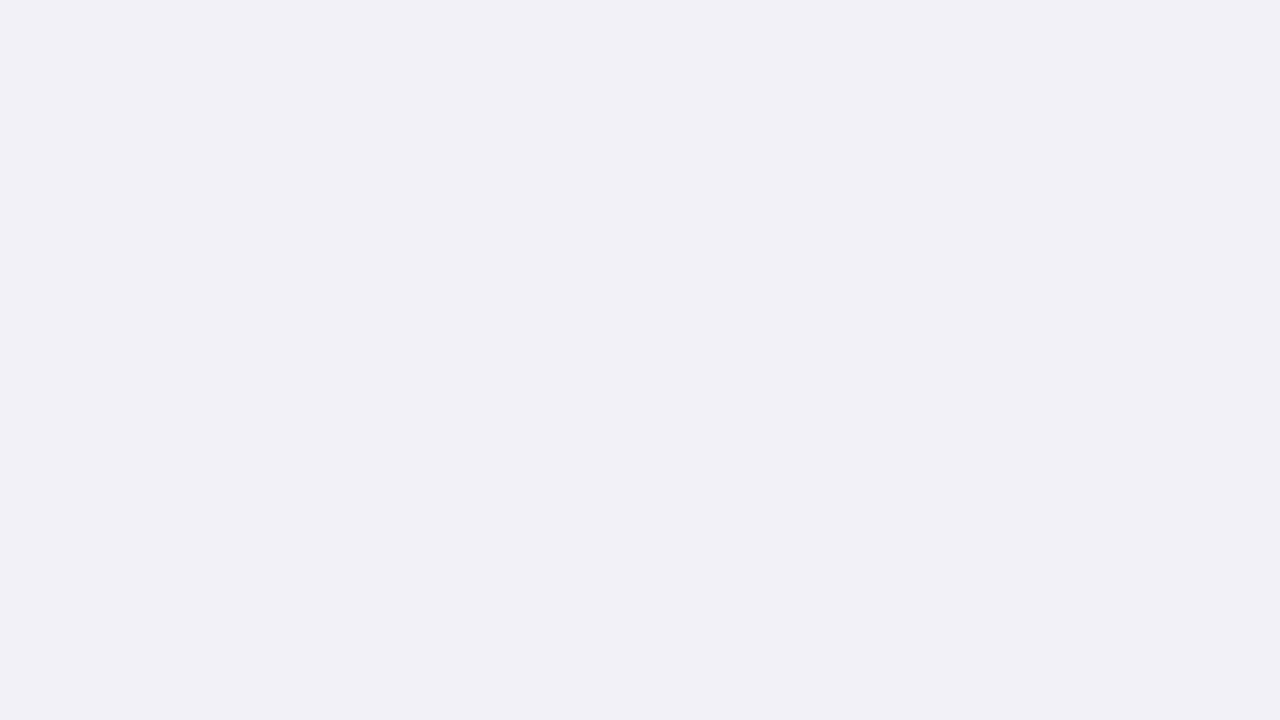

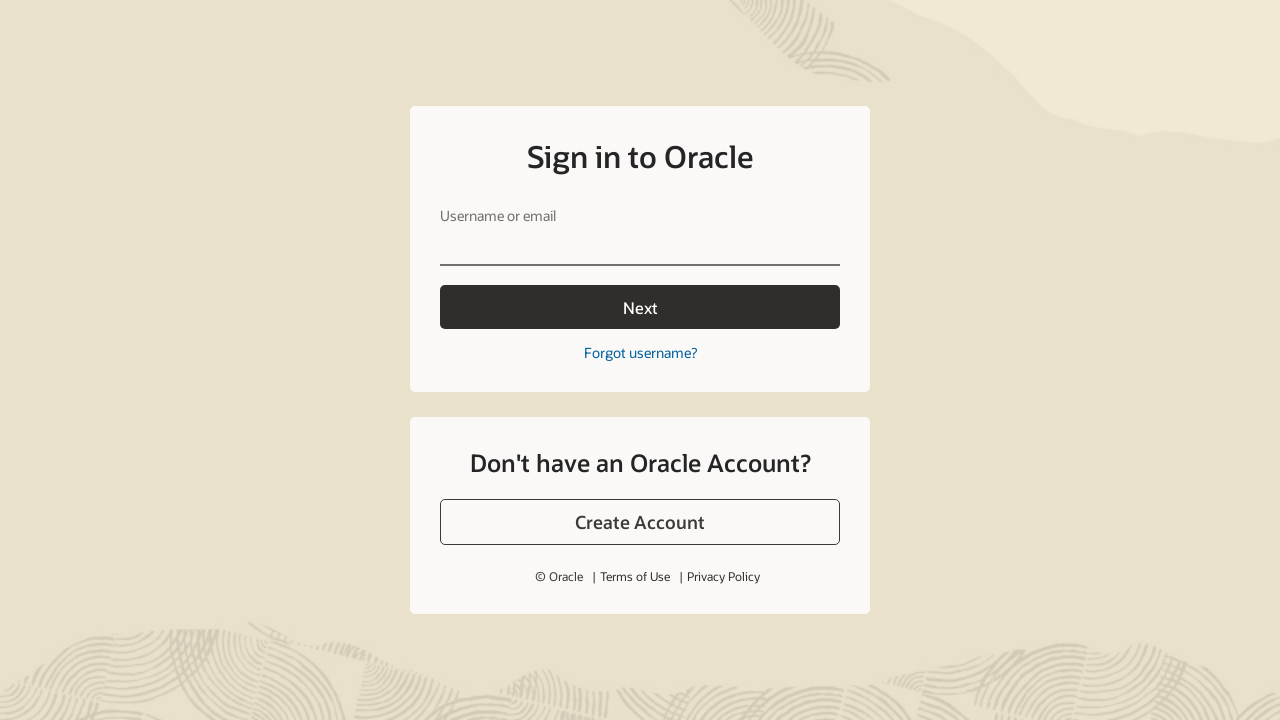